Tests checkbox functionality on a W3C WAI-ARIA practices example page by finding all checkbox elements and clicking any that are unchecked to select them

Starting URL: https://www.w3.org/TR/2019/NOTE-wai-aria-practices-1.1-20190814/examples/checkbox/checkbox-1/checkbox-1.html

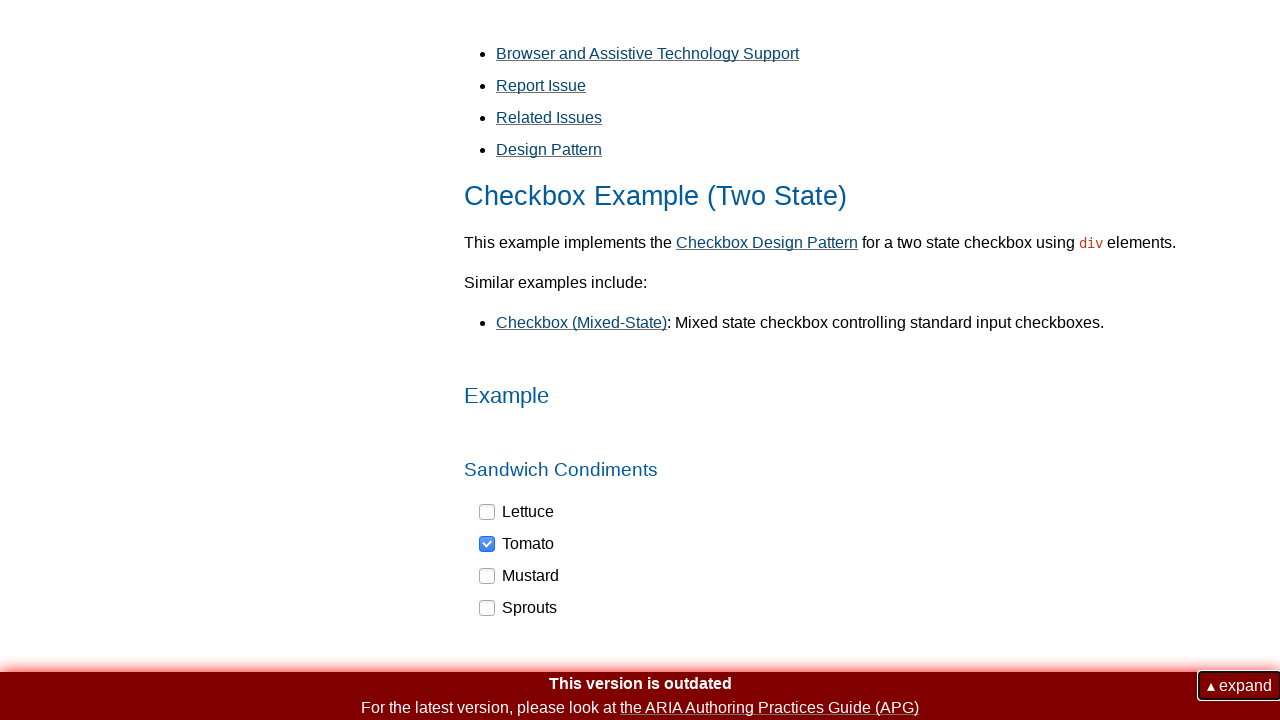

Waited for checkbox elements to be present on the page
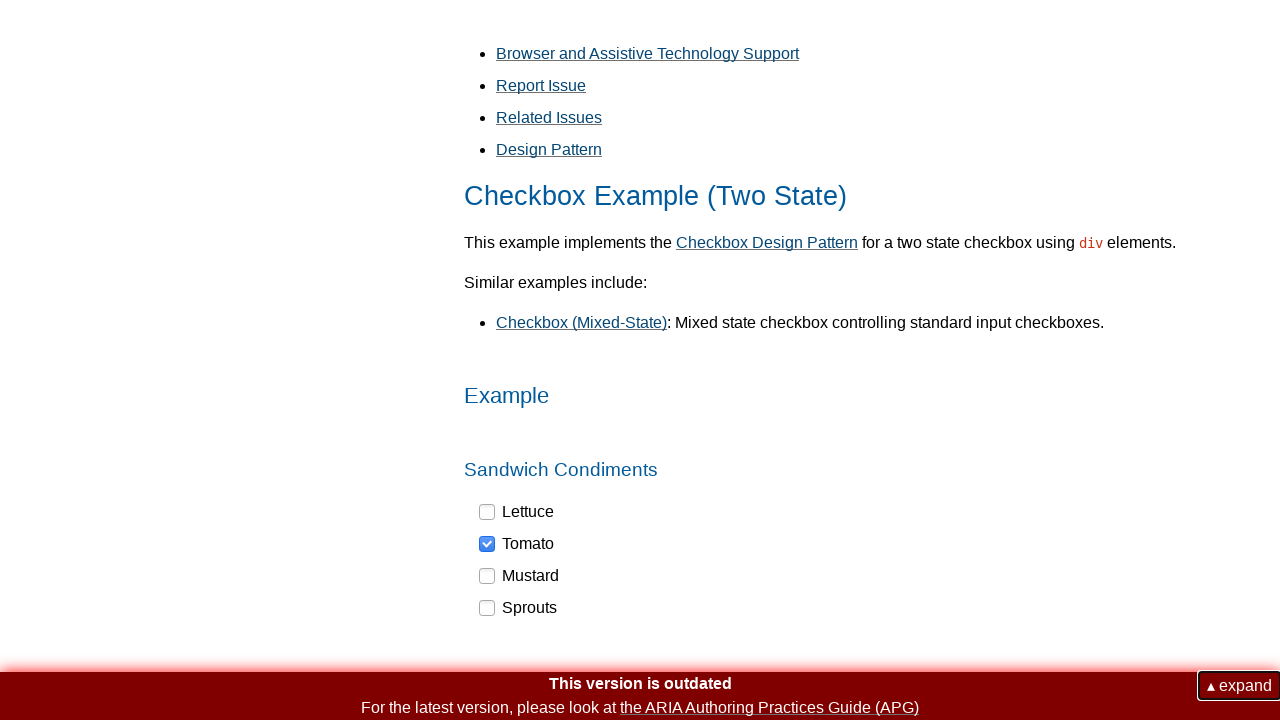

Found all checkbox elements on the page
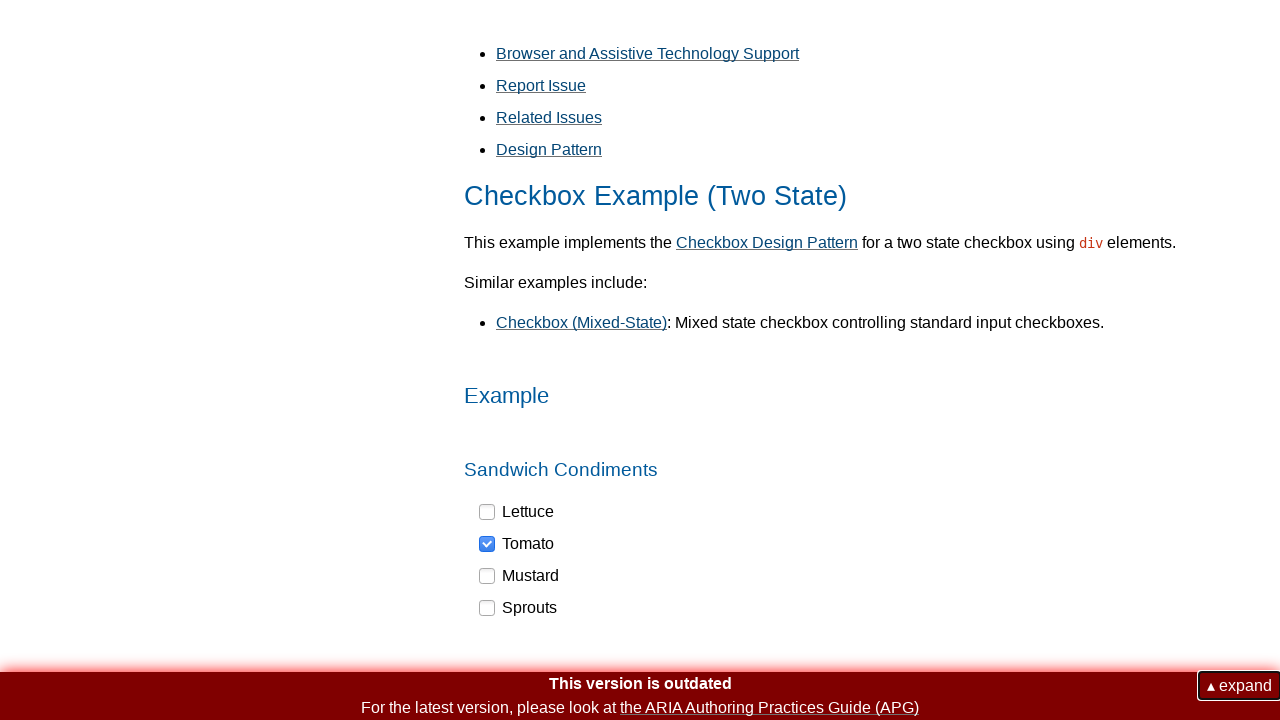

Retrieved aria-checked attribute value: false
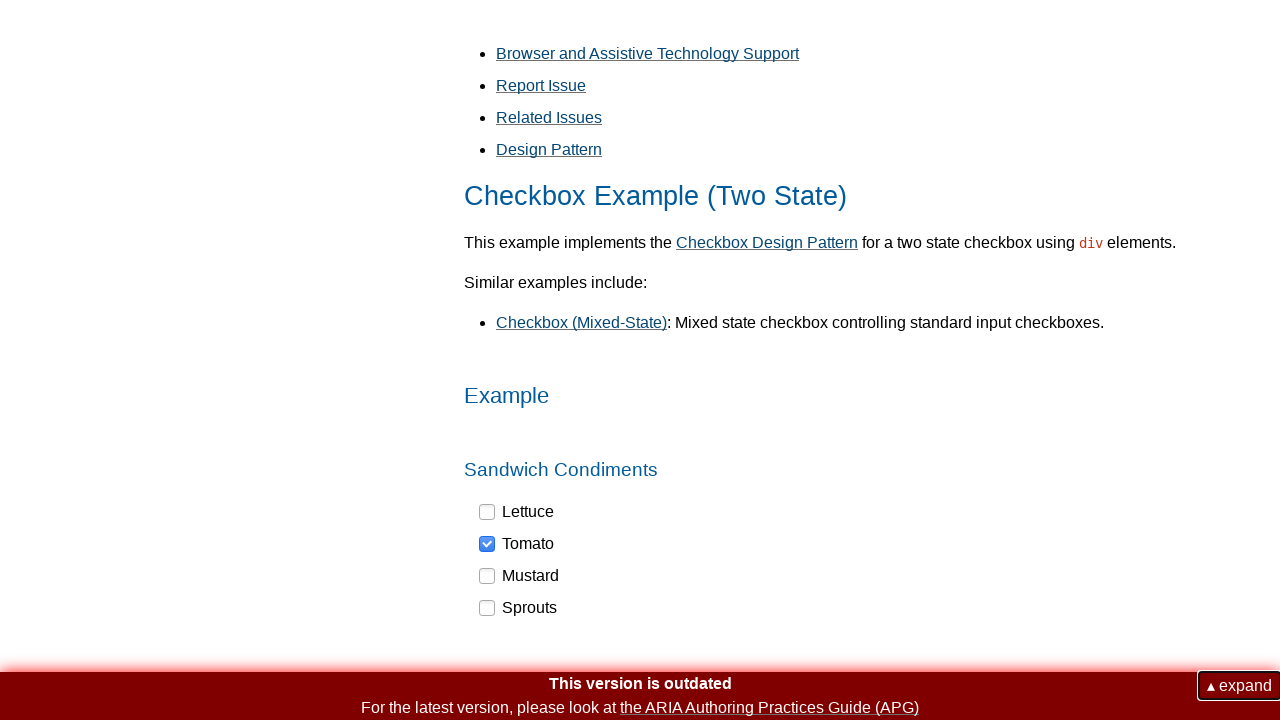

Clicked unchecked checkbox to select it at (517, 512) on div[role='checkbox'] >> nth=0
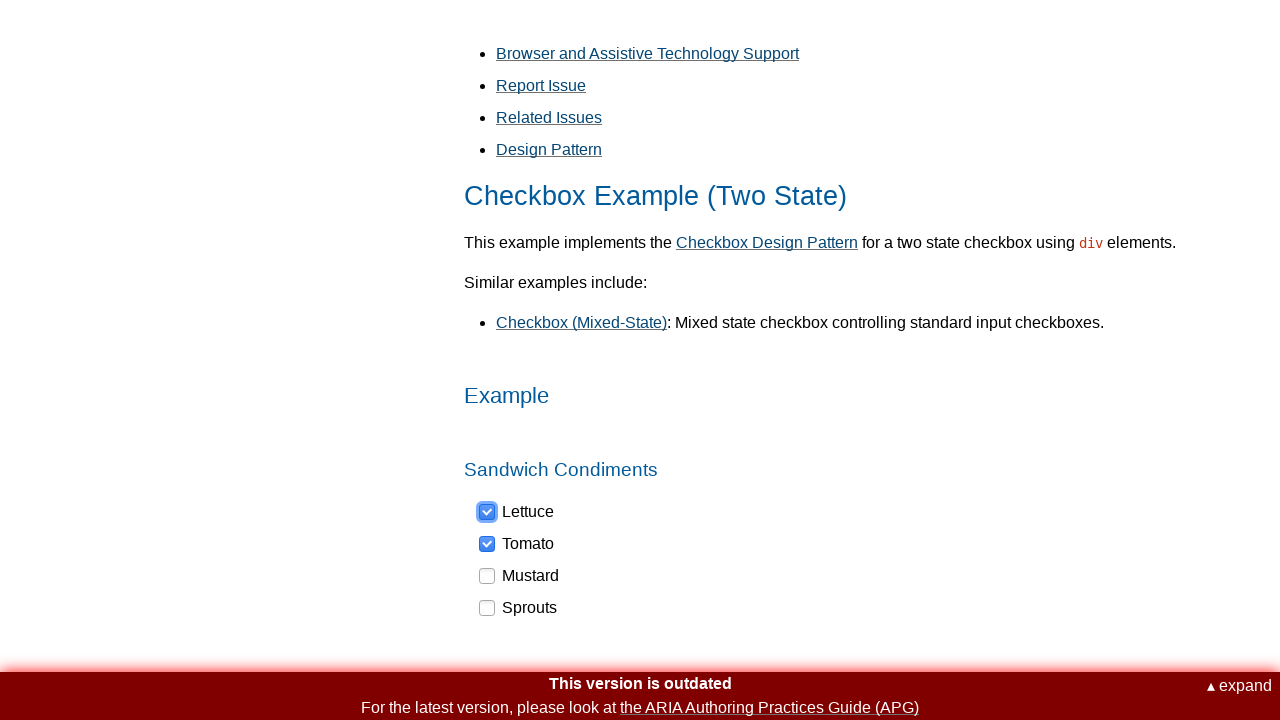

Retrieved aria-checked attribute value: true
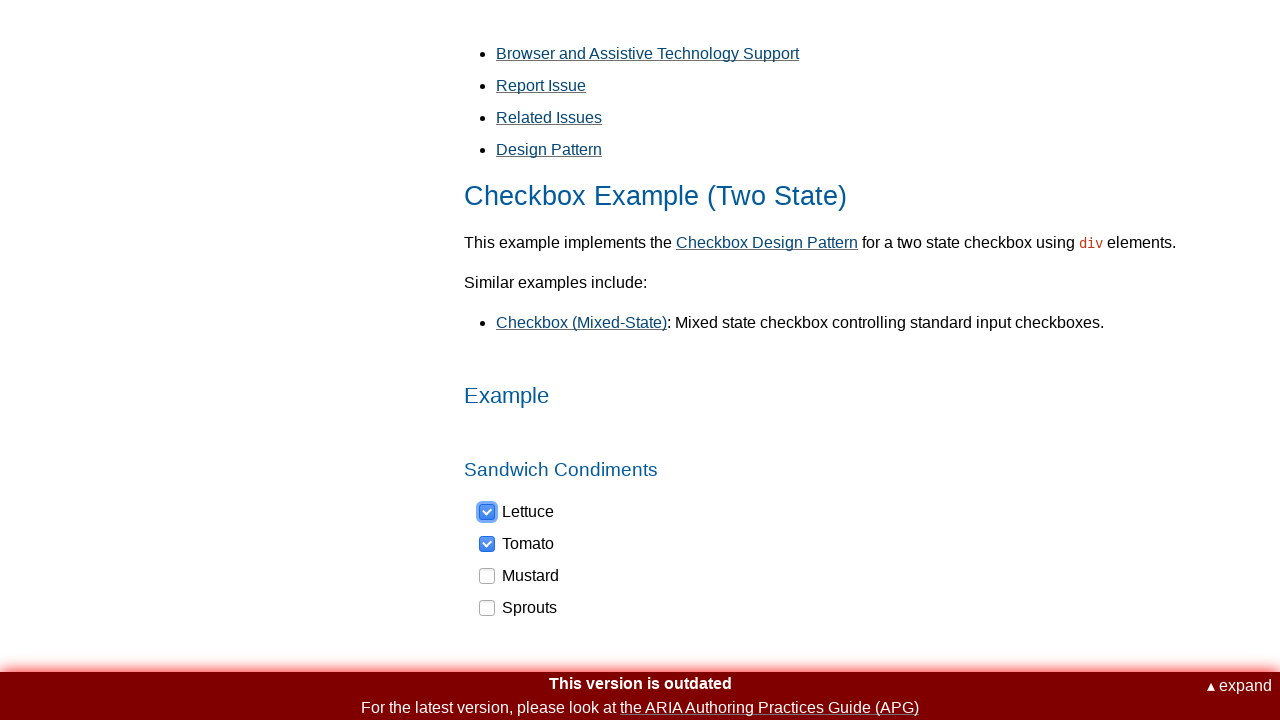

Retrieved aria-checked attribute value: false
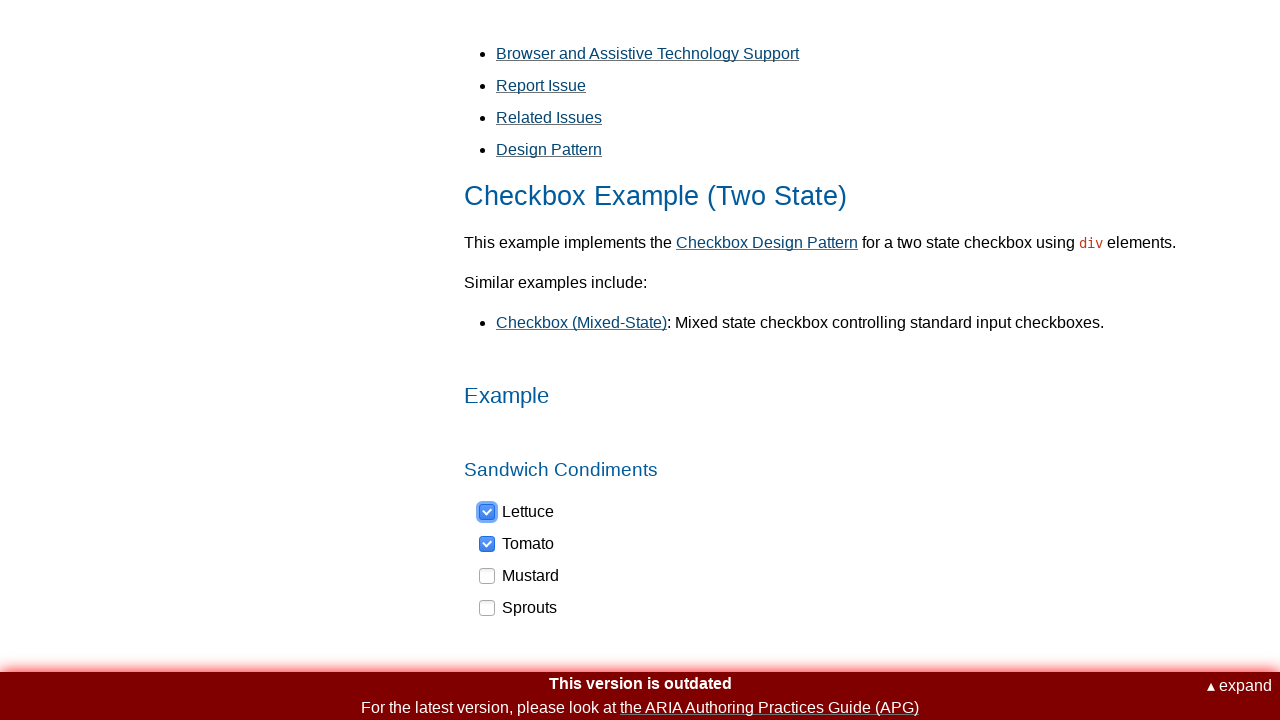

Clicked unchecked checkbox to select it at (520, 576) on div[role='checkbox'] >> nth=2
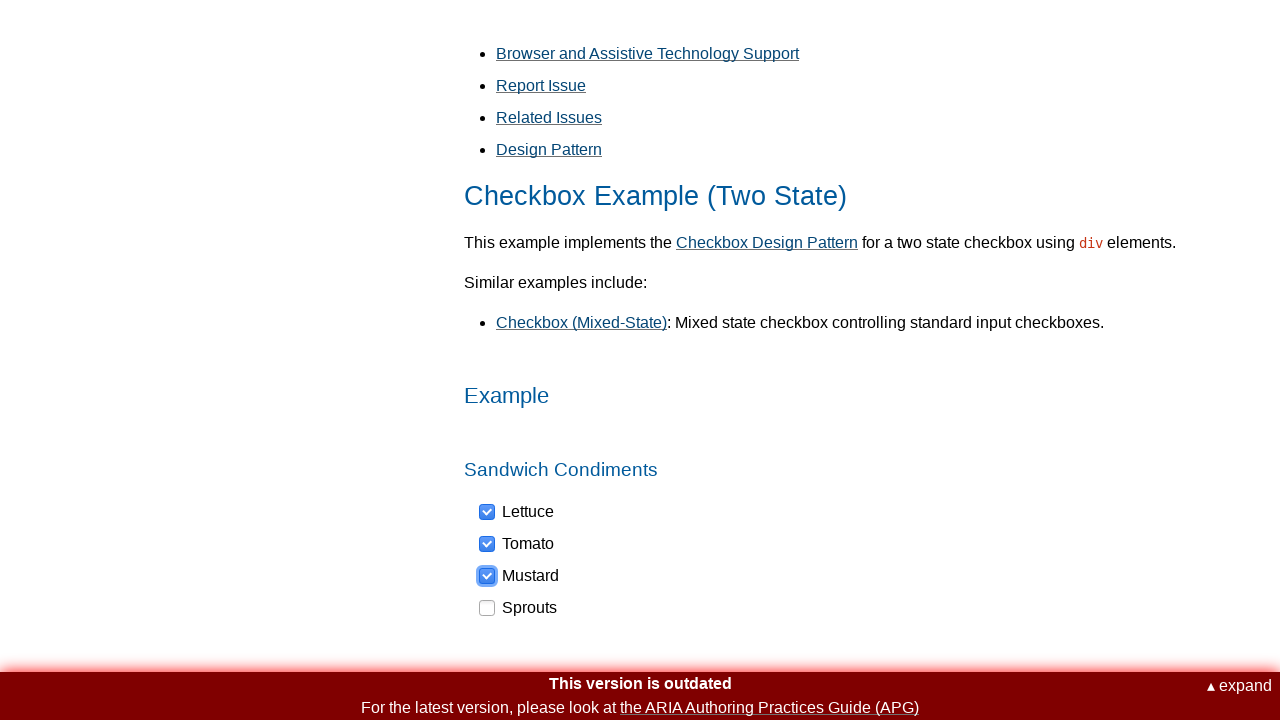

Retrieved aria-checked attribute value: false
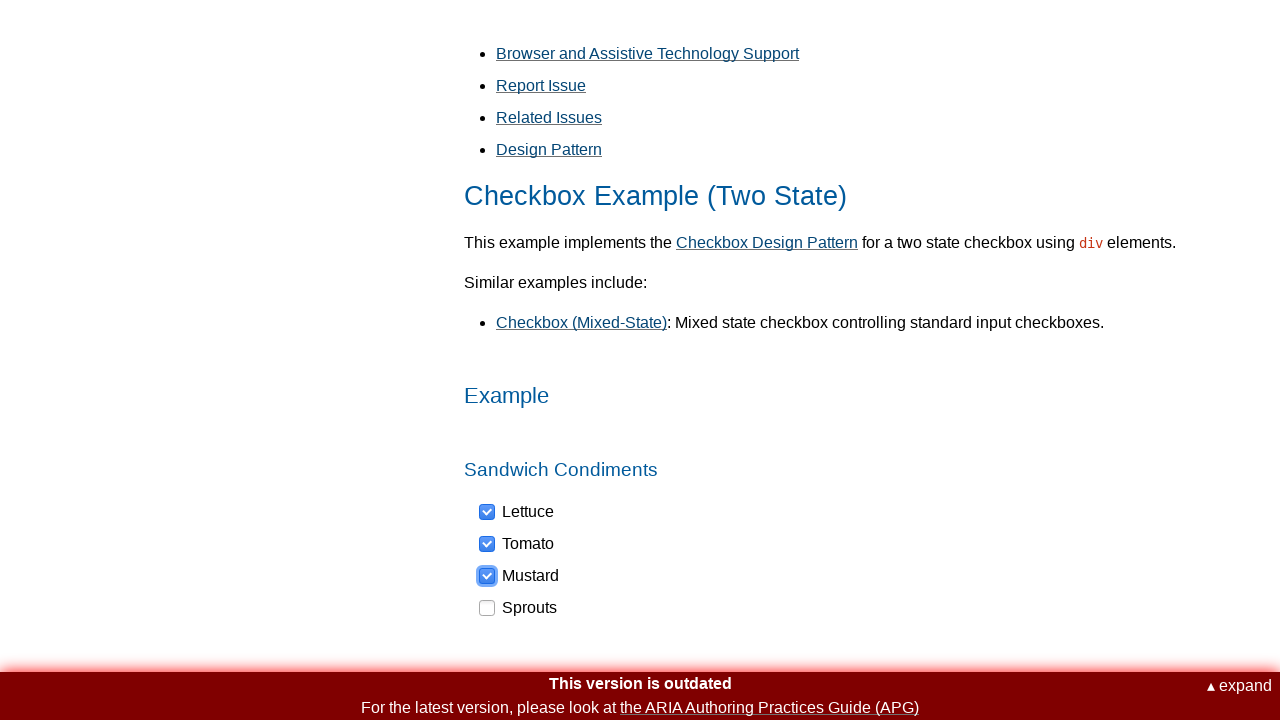

Clicked unchecked checkbox to select it at (519, 608) on div[role='checkbox'] >> nth=3
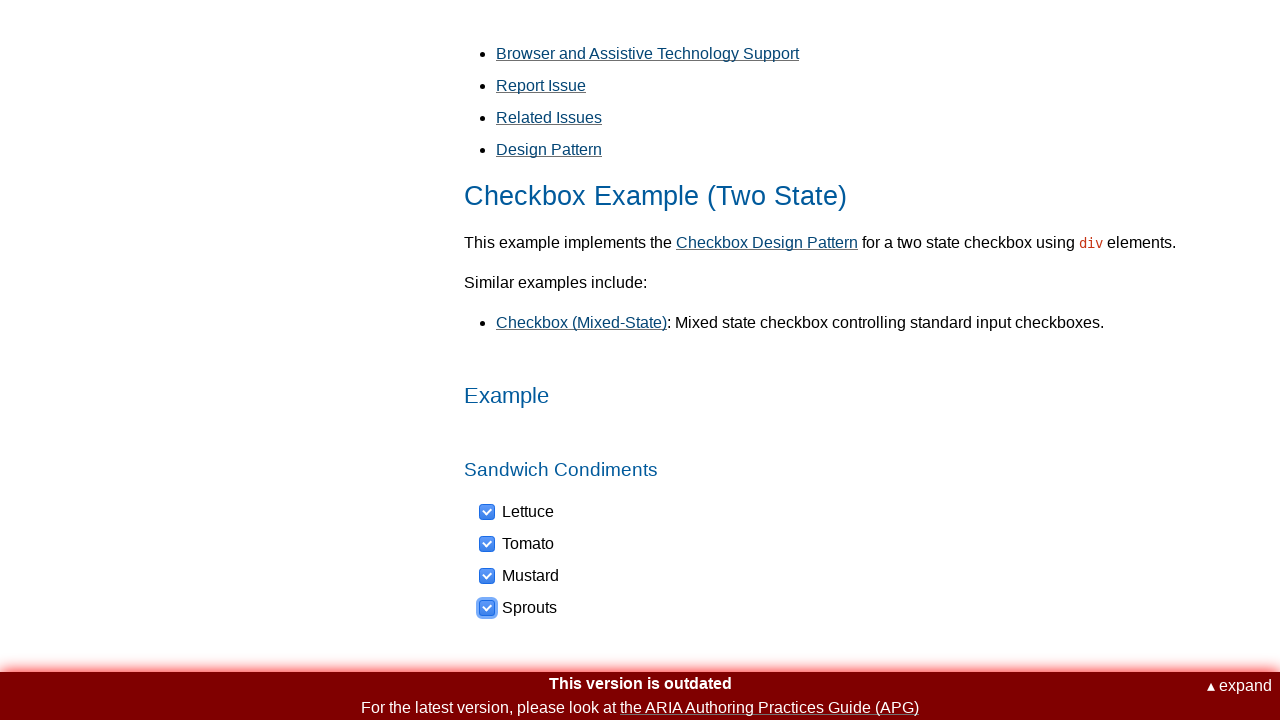

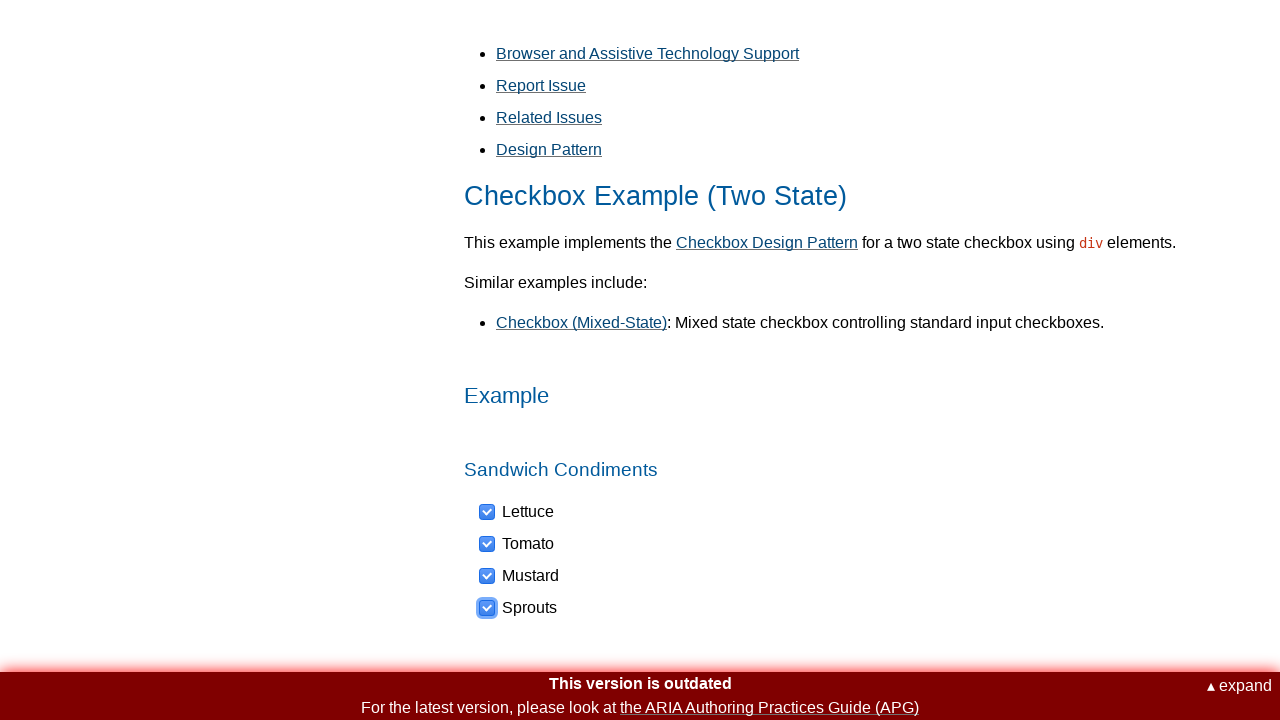